Tests double-click interaction by double-clicking a button and verifying the resulting message appears

Starting URL: https://automationfc.github.io/basic-form/index.html

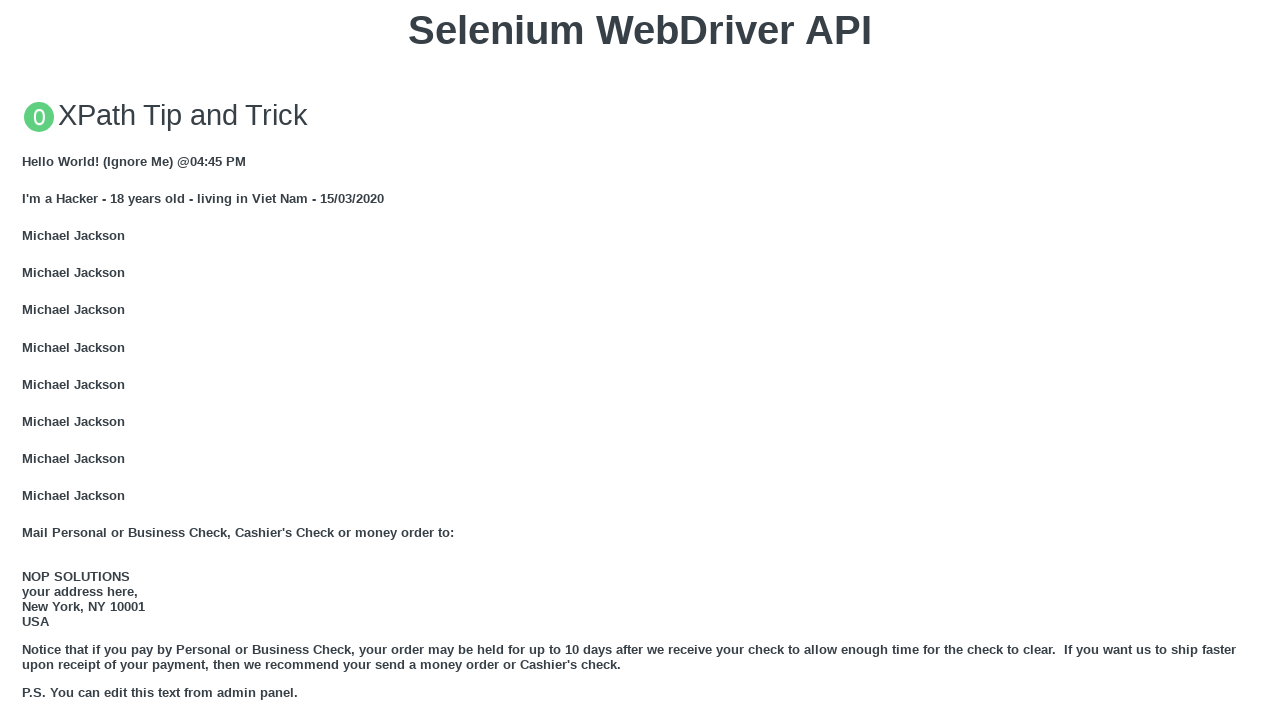

Located the 'Double click me' button
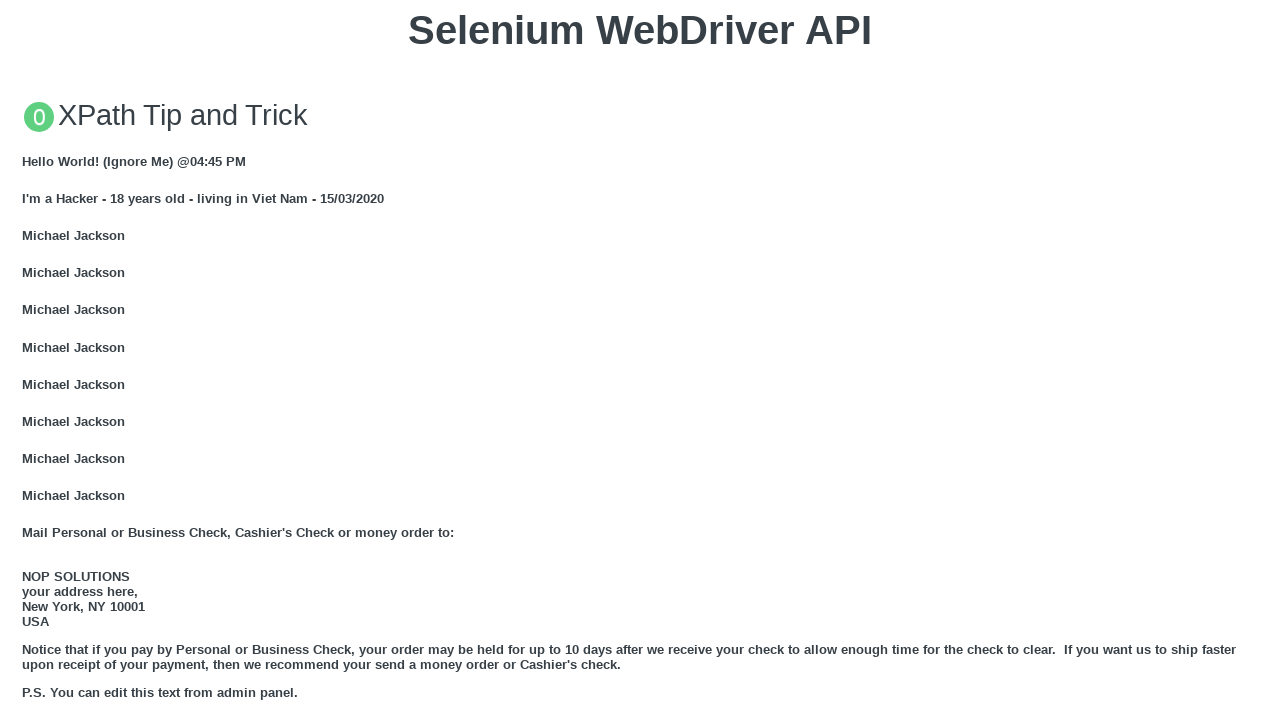

Scrolled the double-click button into view
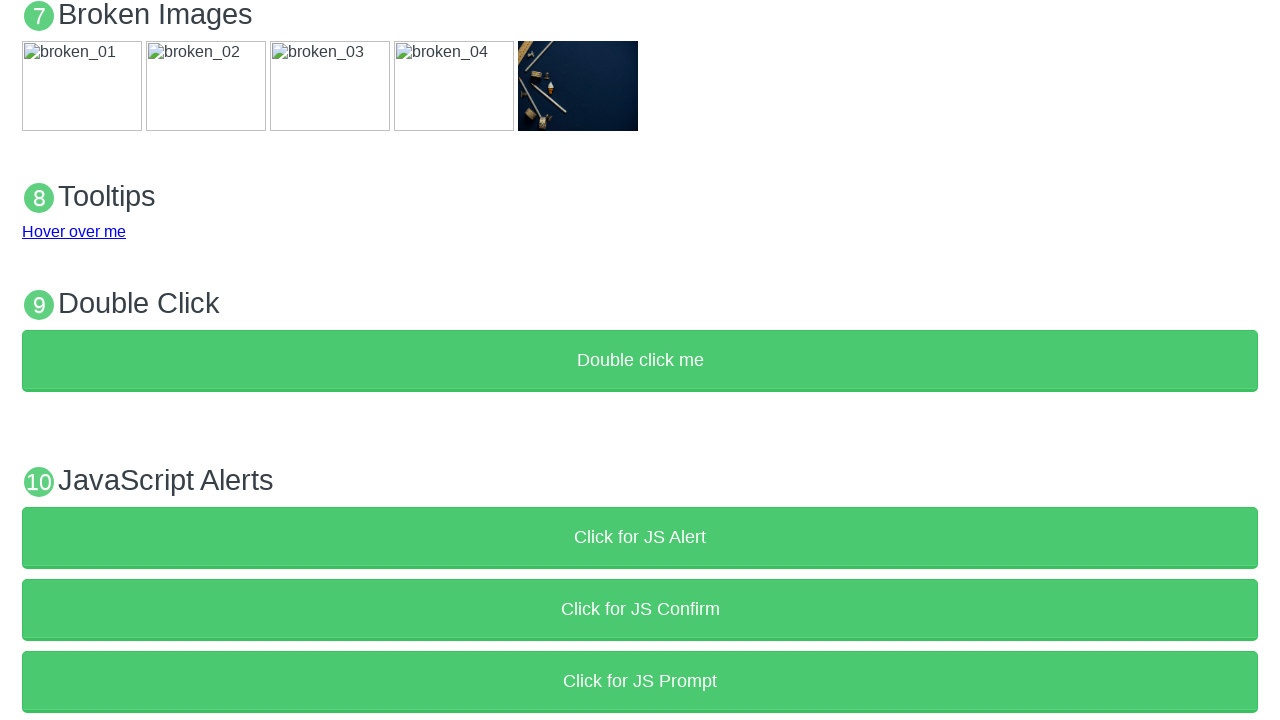

Double-clicked the button at (640, 361) on xpath=//button[text()='Double click me']
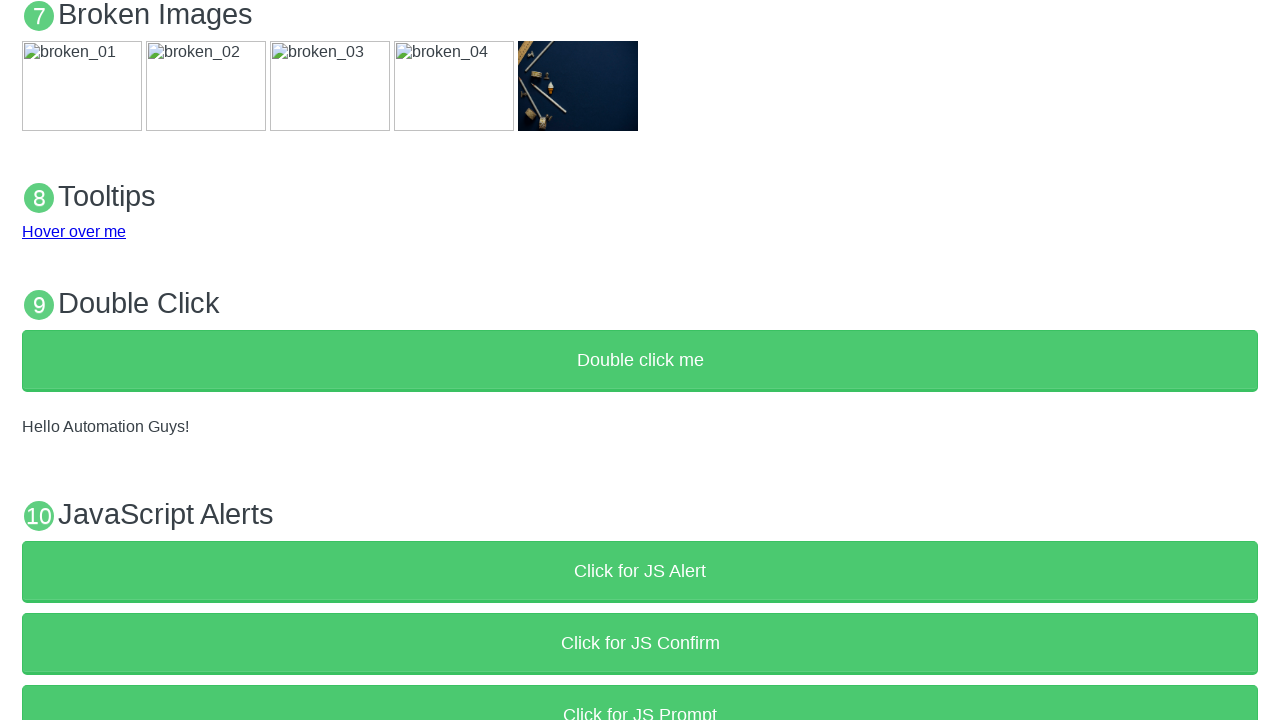

Waited for the success message to appear
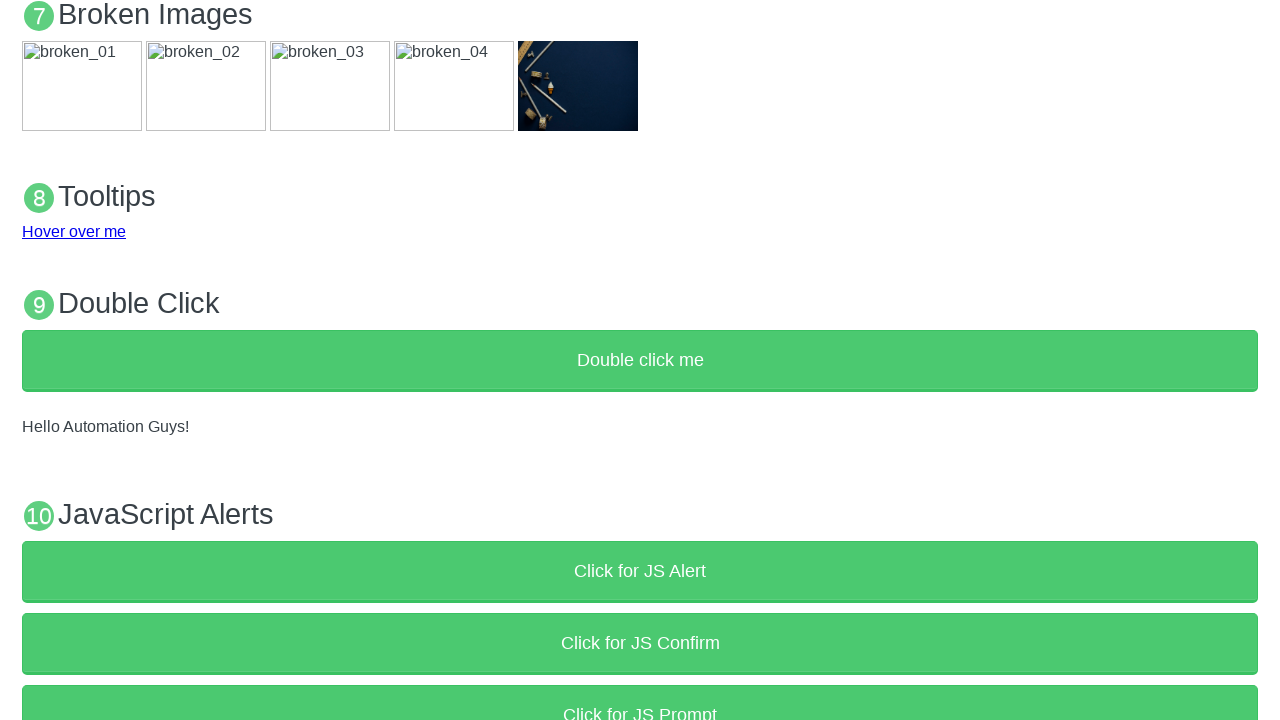

Verified that the 'Hello Automation Guys!' message is visible
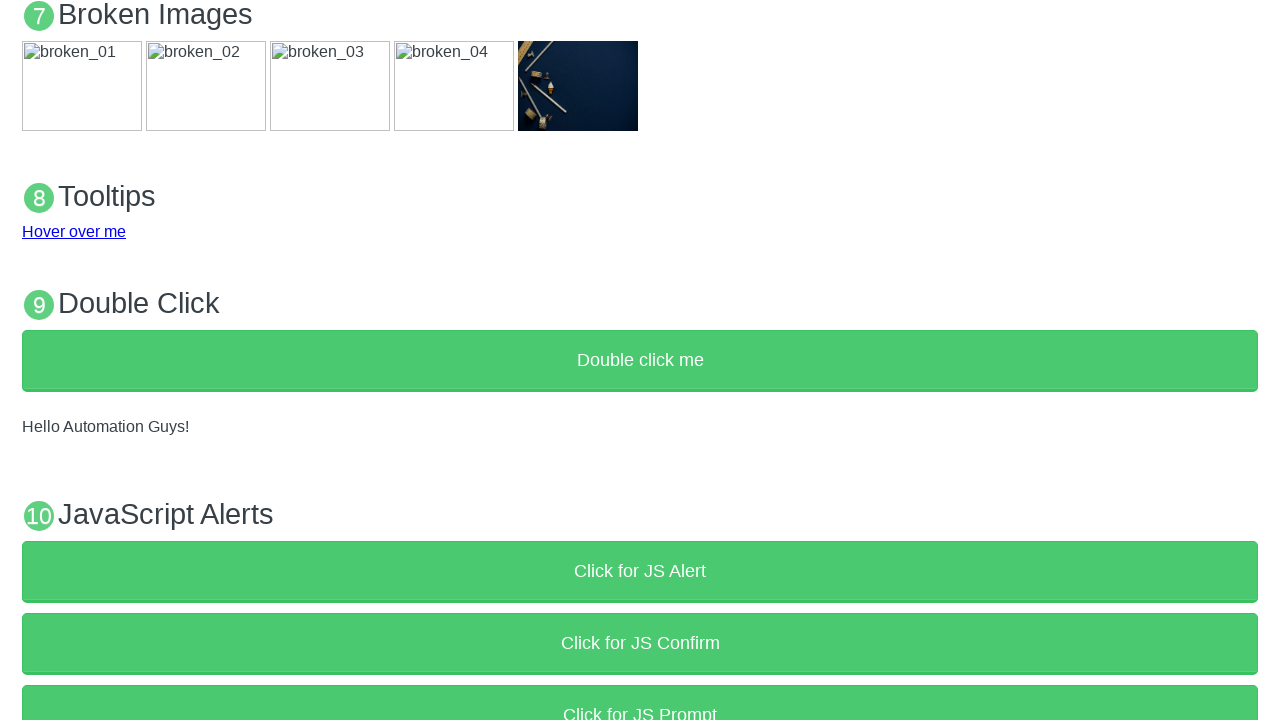

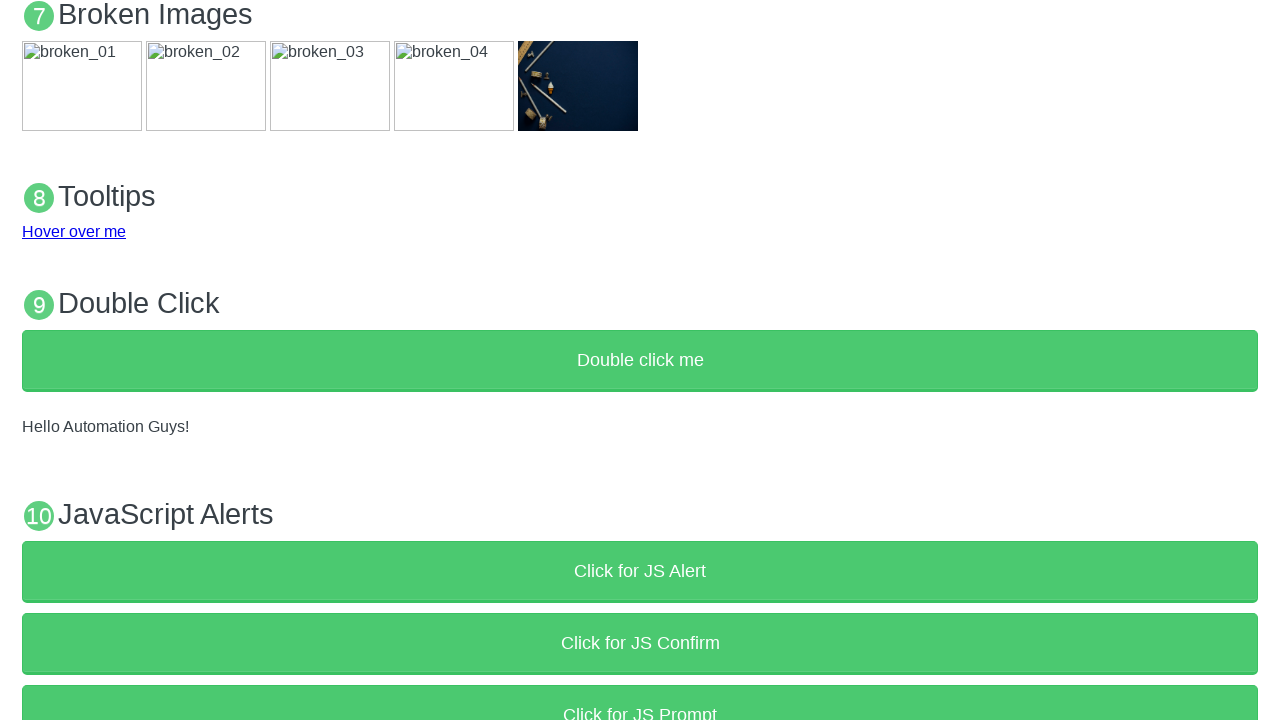